Tests entering data into a textarea field using tag name selector

Starting URL: http://seleniumplayground.vectordesign.gr/

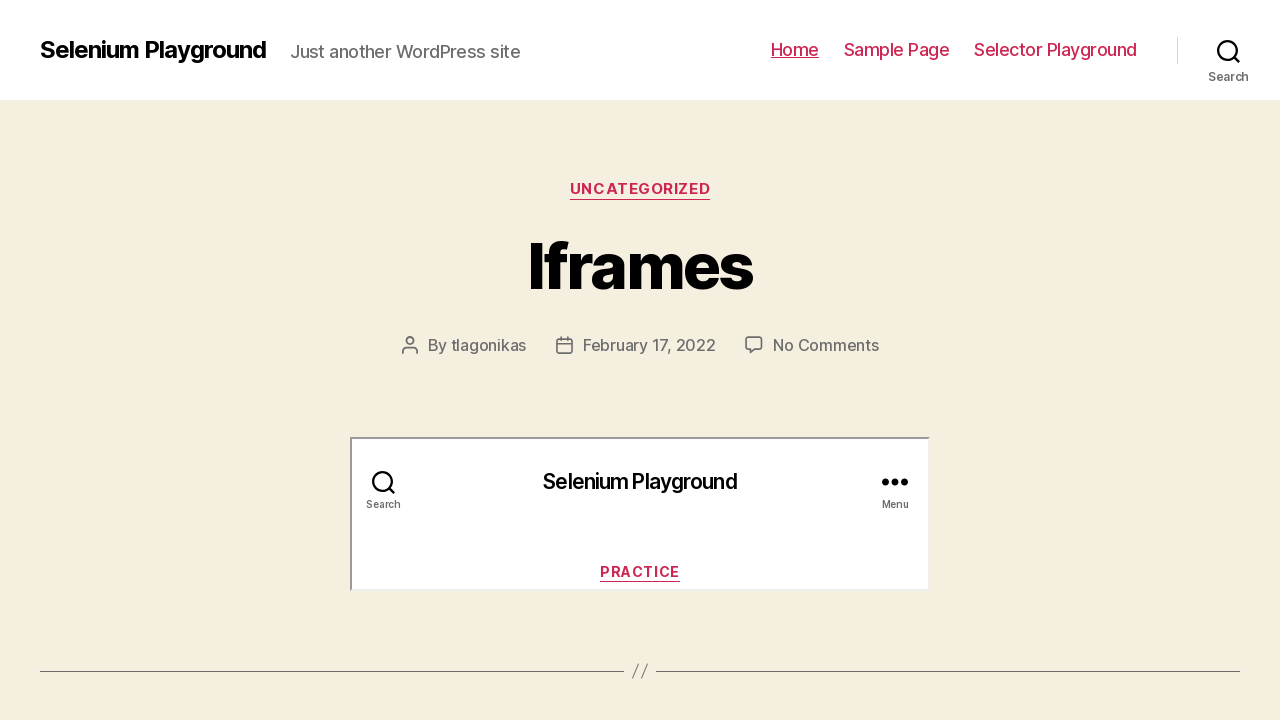

Filled textarea field with 'Hello tag name Selector' using tag name selector on textarea
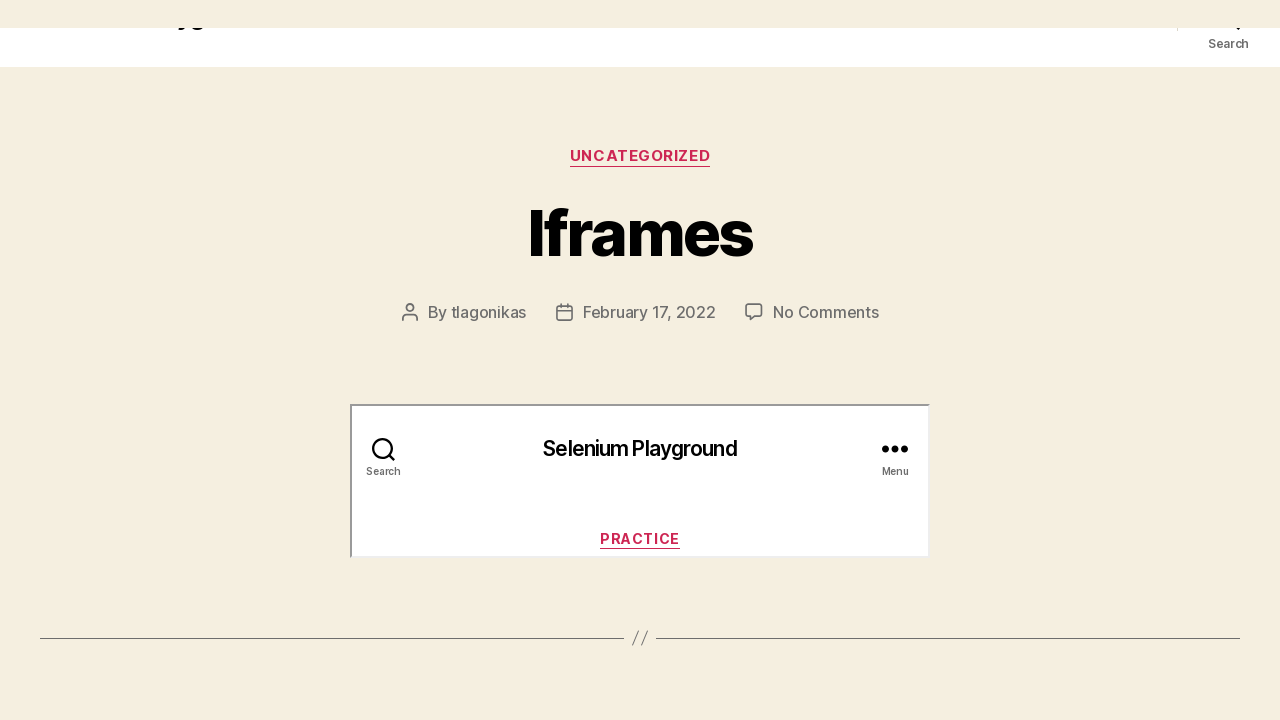

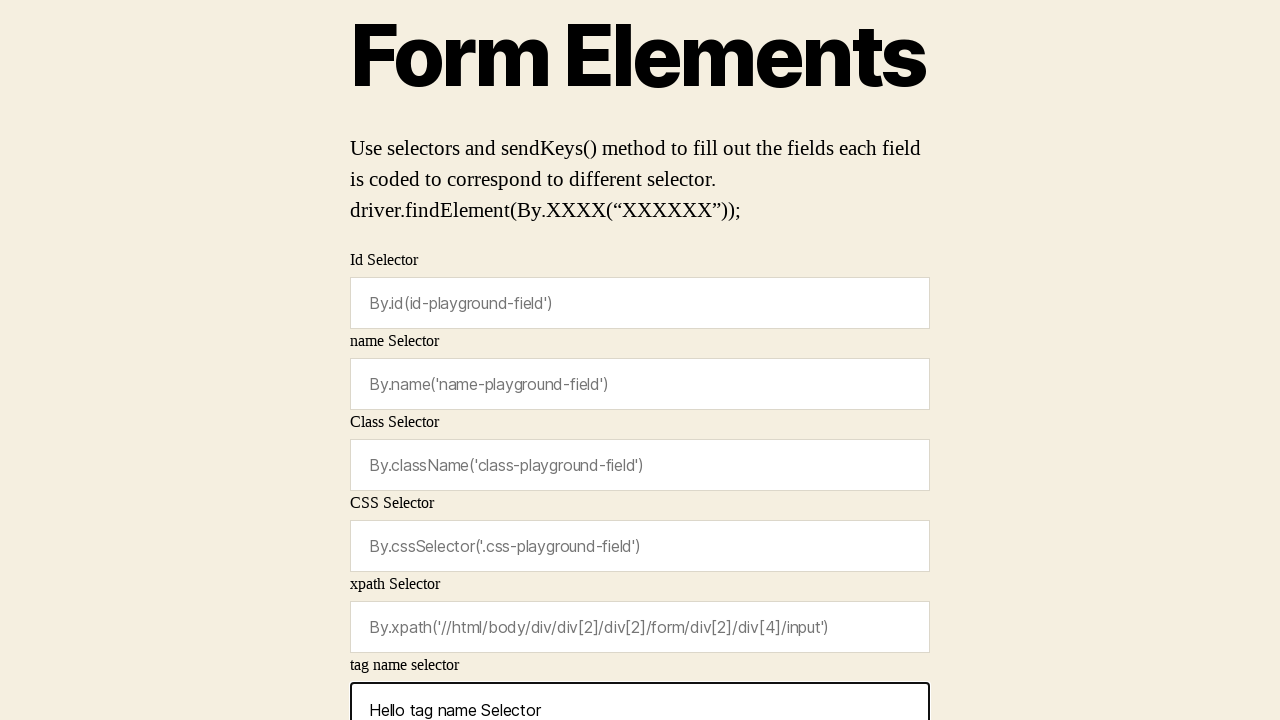